Tests dropdown selection functionality by selecting "Option 2" from a dropdown menu and verifying the selection

Starting URL: https://the-internet.herokuapp.com/dropdown

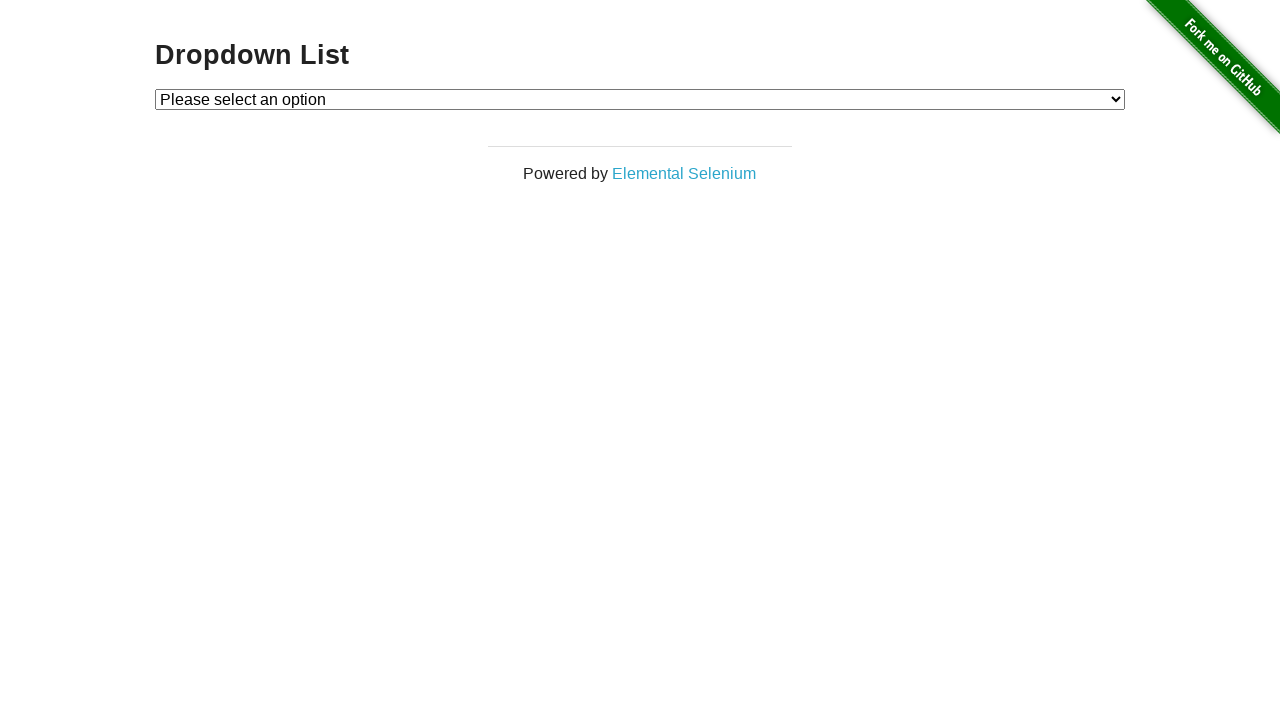

Navigated to dropdown test page
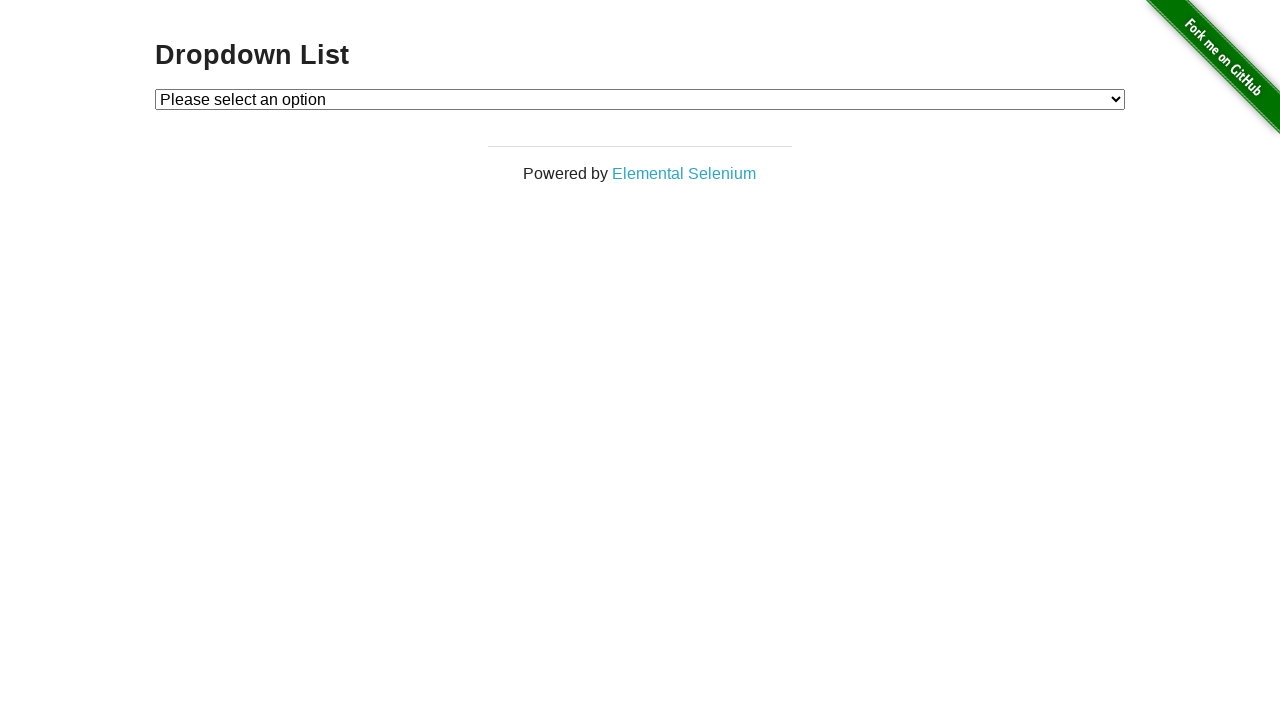

Selected 'Option 2' from dropdown menu on #dropdown
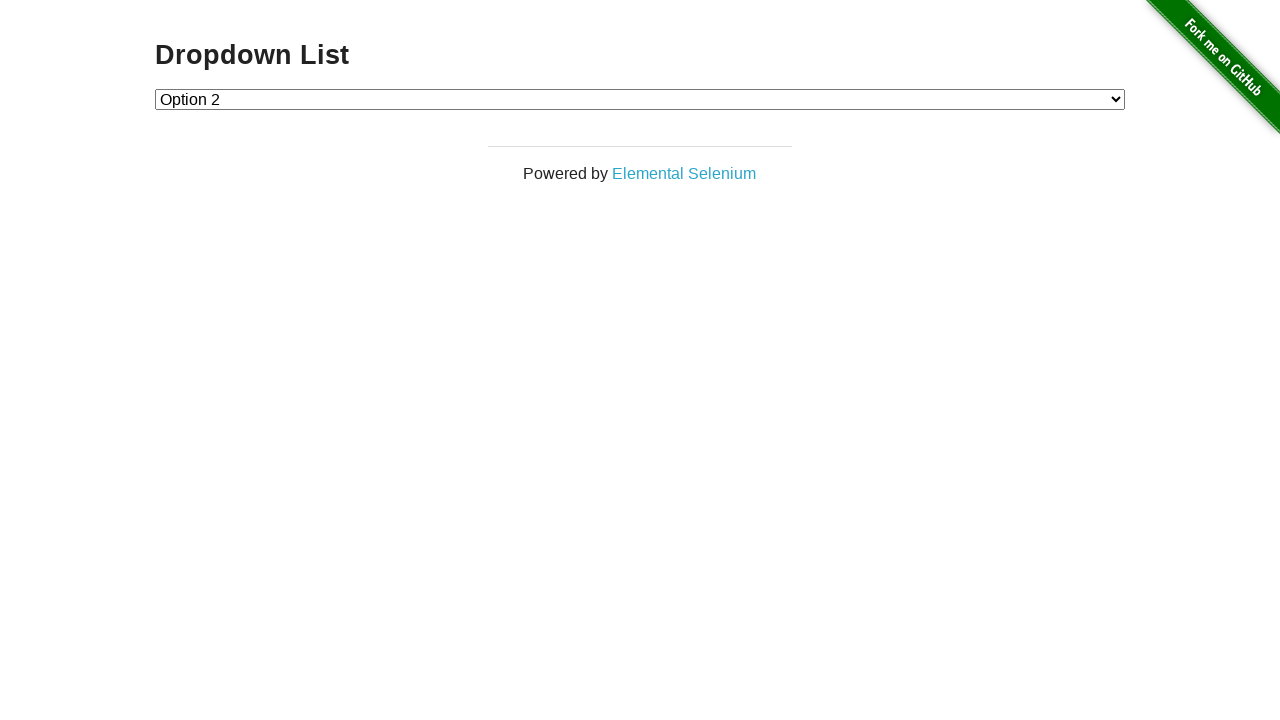

Verified that 'Option 2' is selected (value='2')
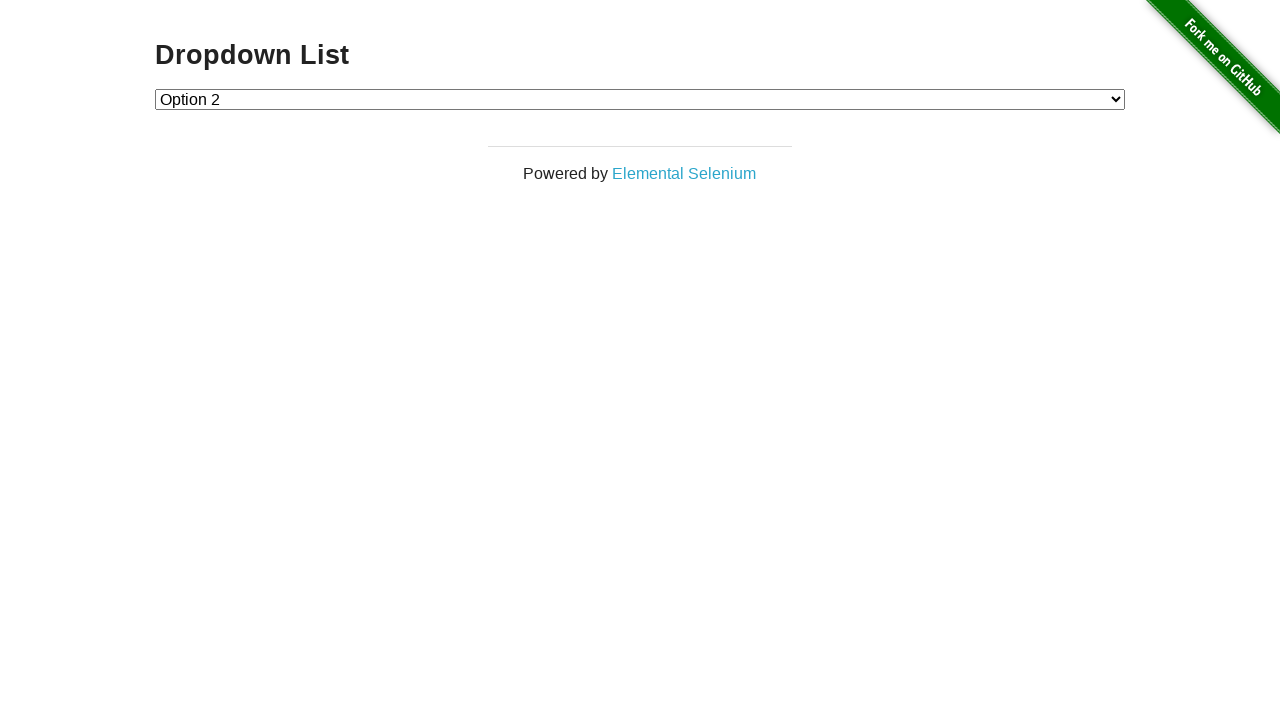

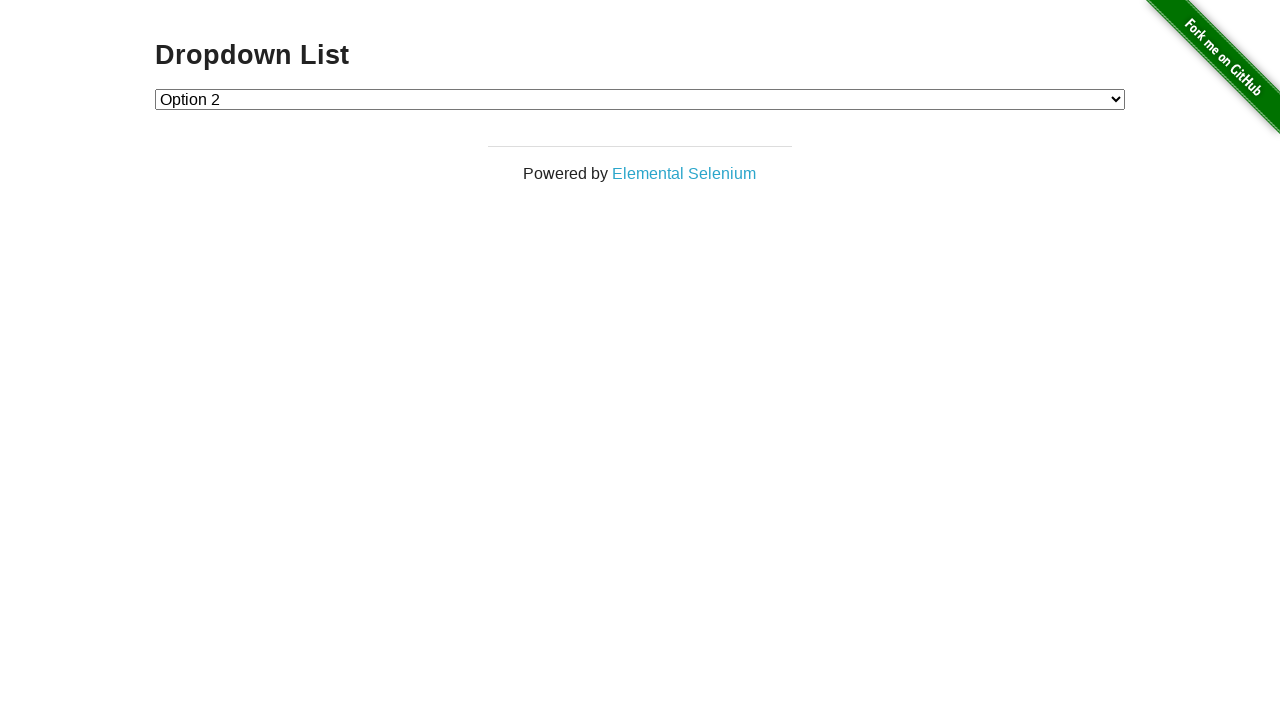